Tests drag and drop functionality by dragging an element and dropping it onto a target area within an iframe on the jQuery UI demo page

Starting URL: https://jqueryui.com/droppable/

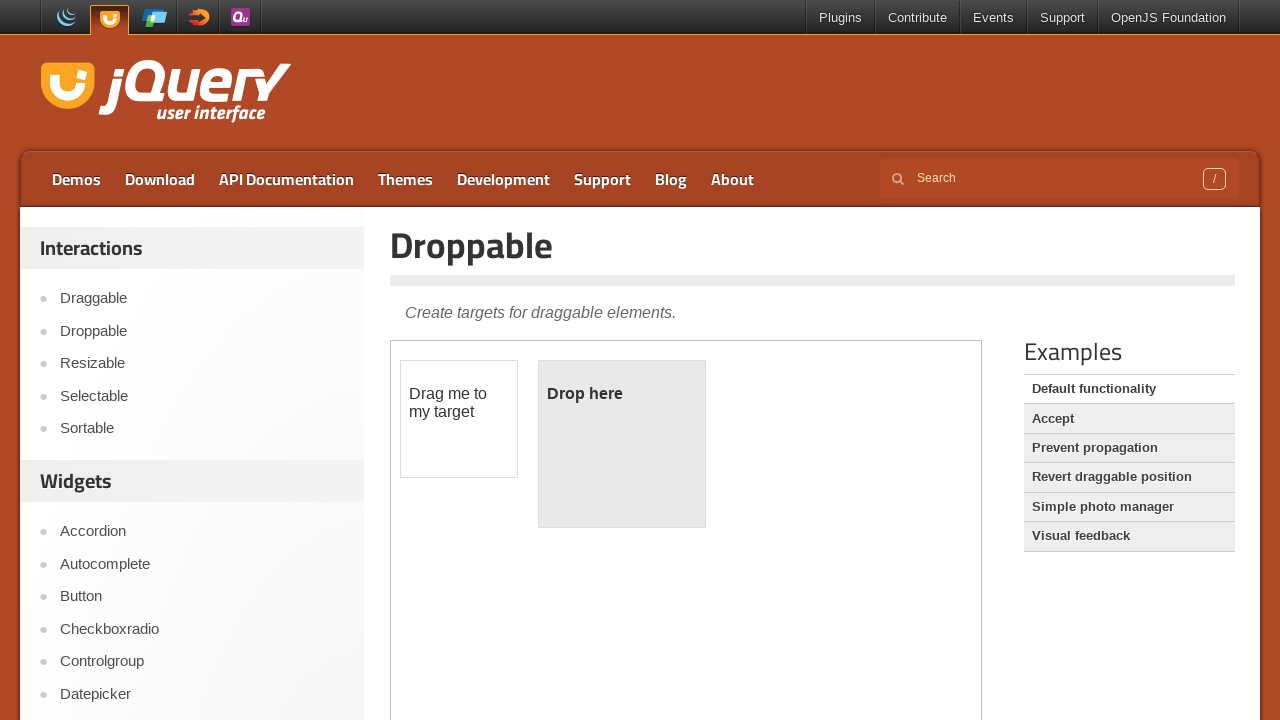

Located the demo iframe on the jQuery UI droppable page
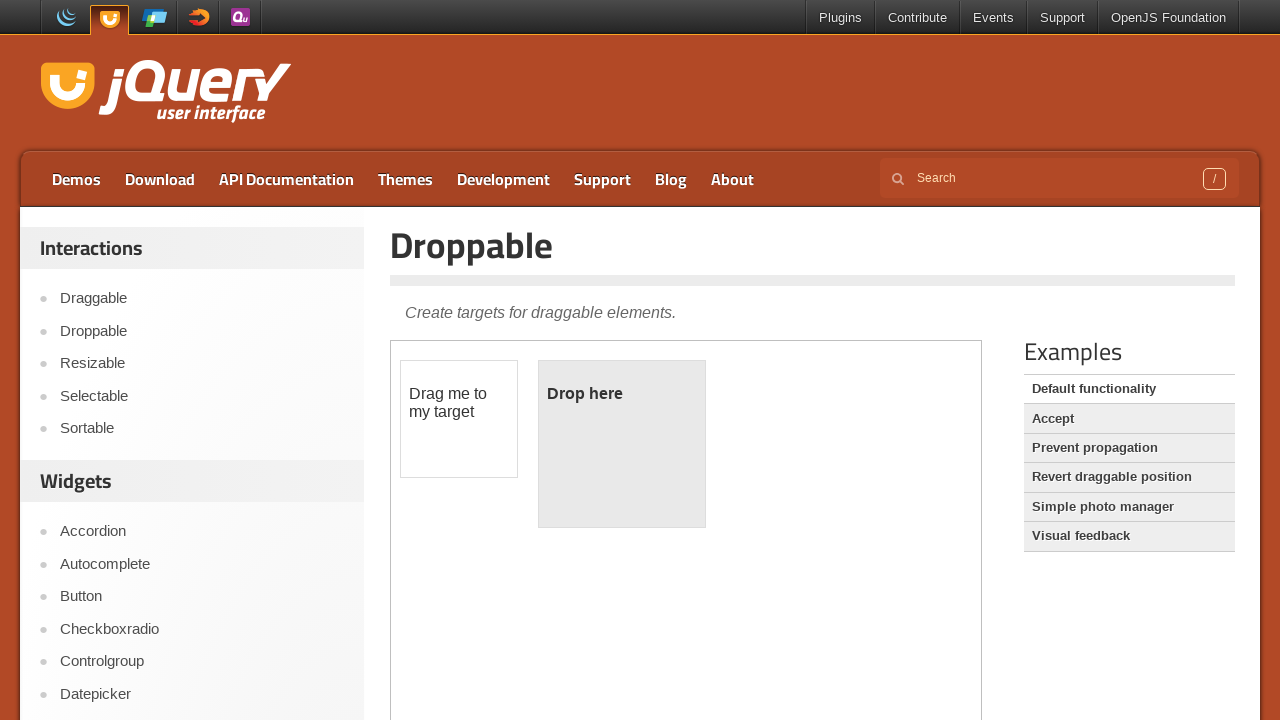

Located the draggable element within the iframe
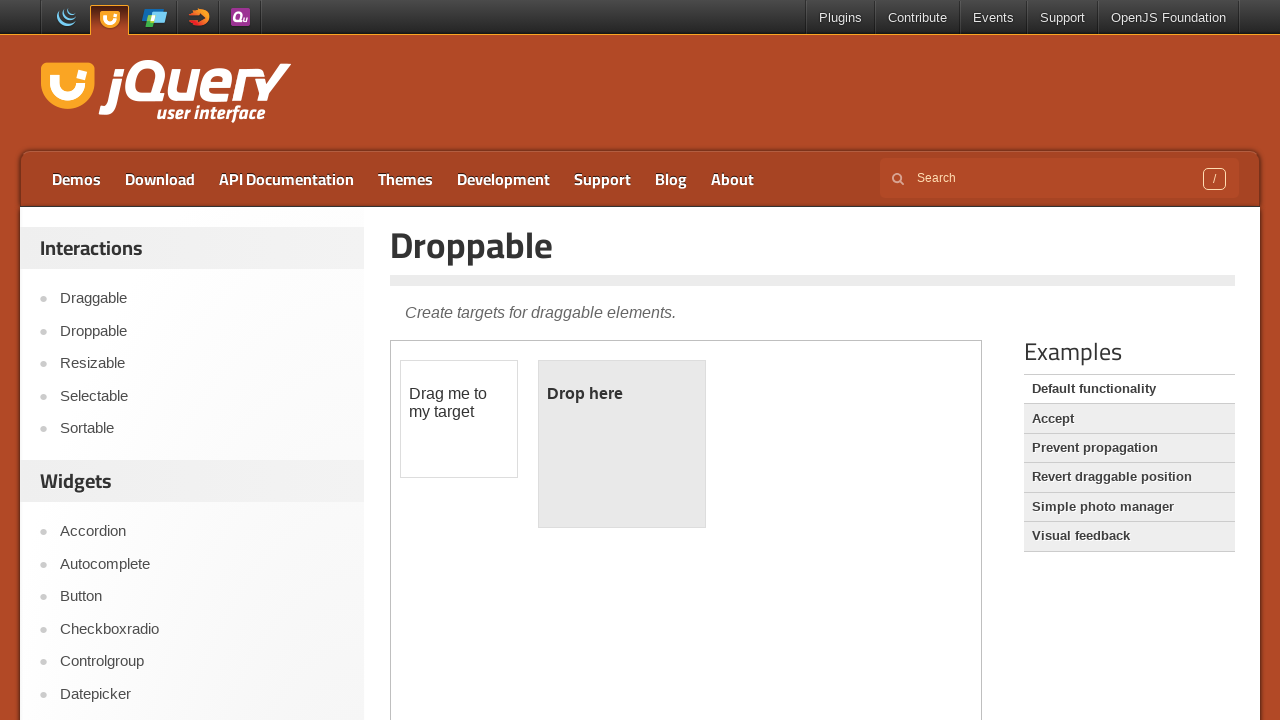

Located the droppable target area within the iframe
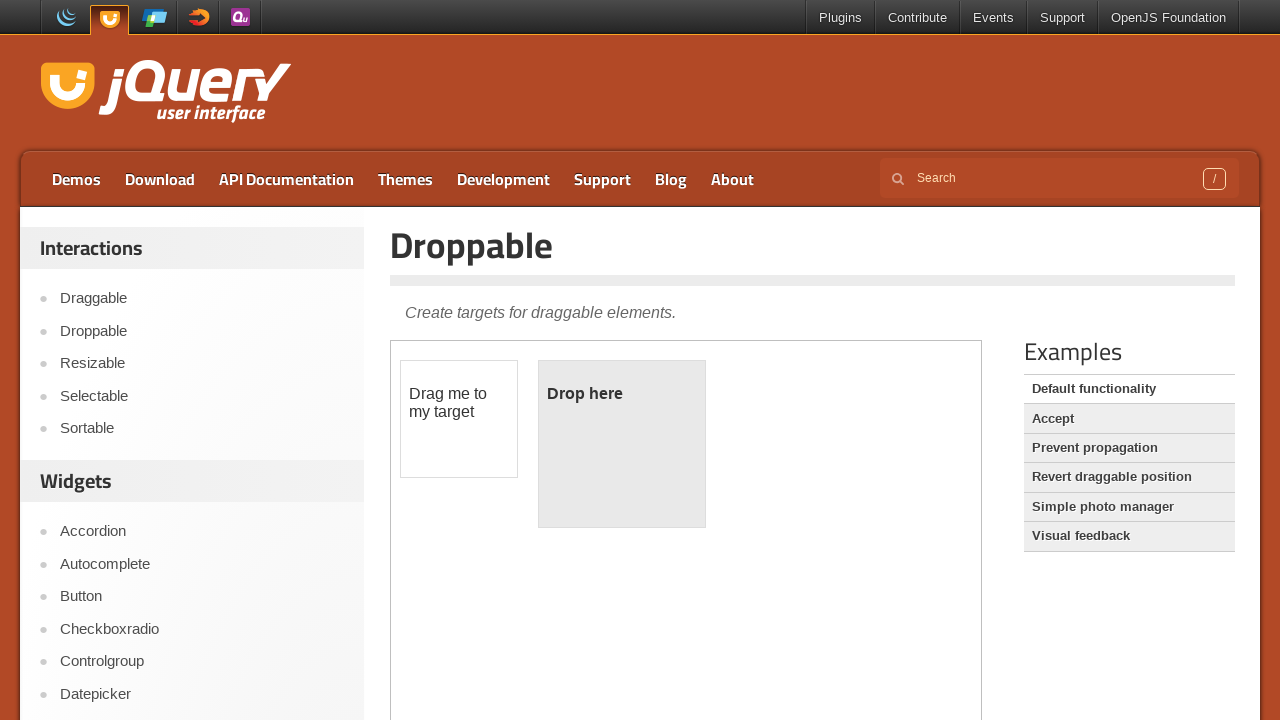

Performed drag and drop operation - dragged element onto target area at (622, 444)
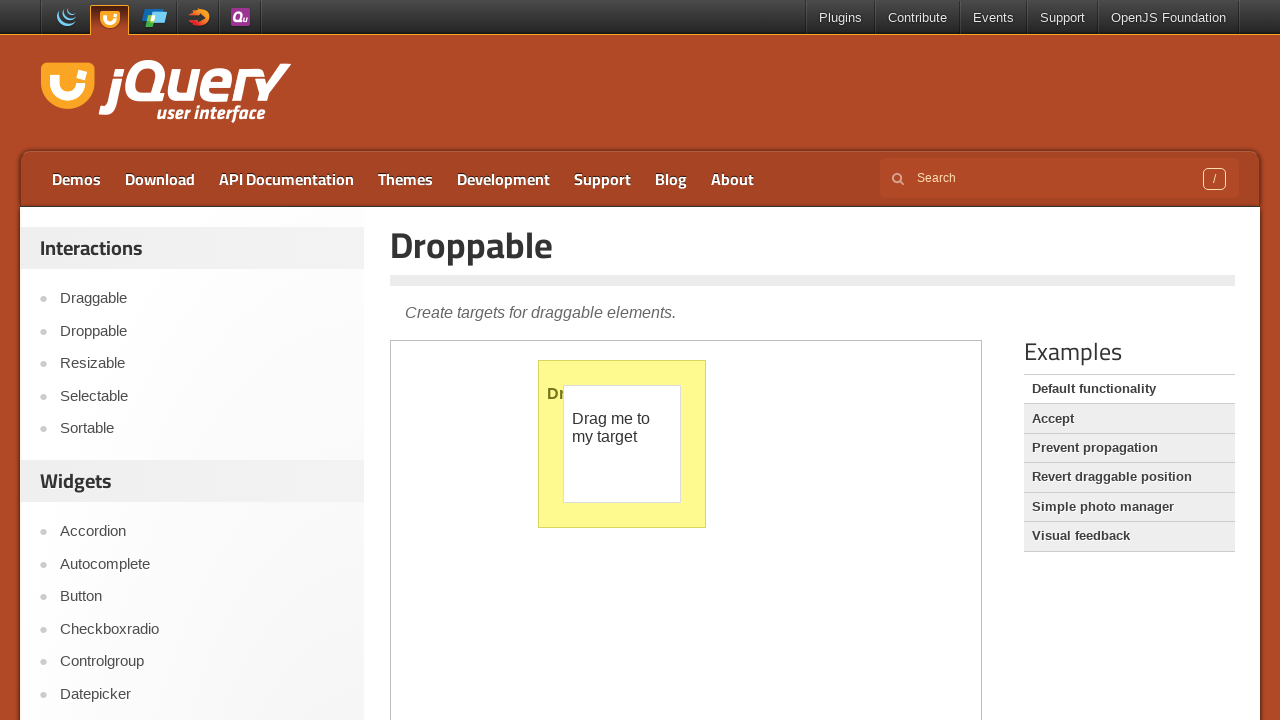

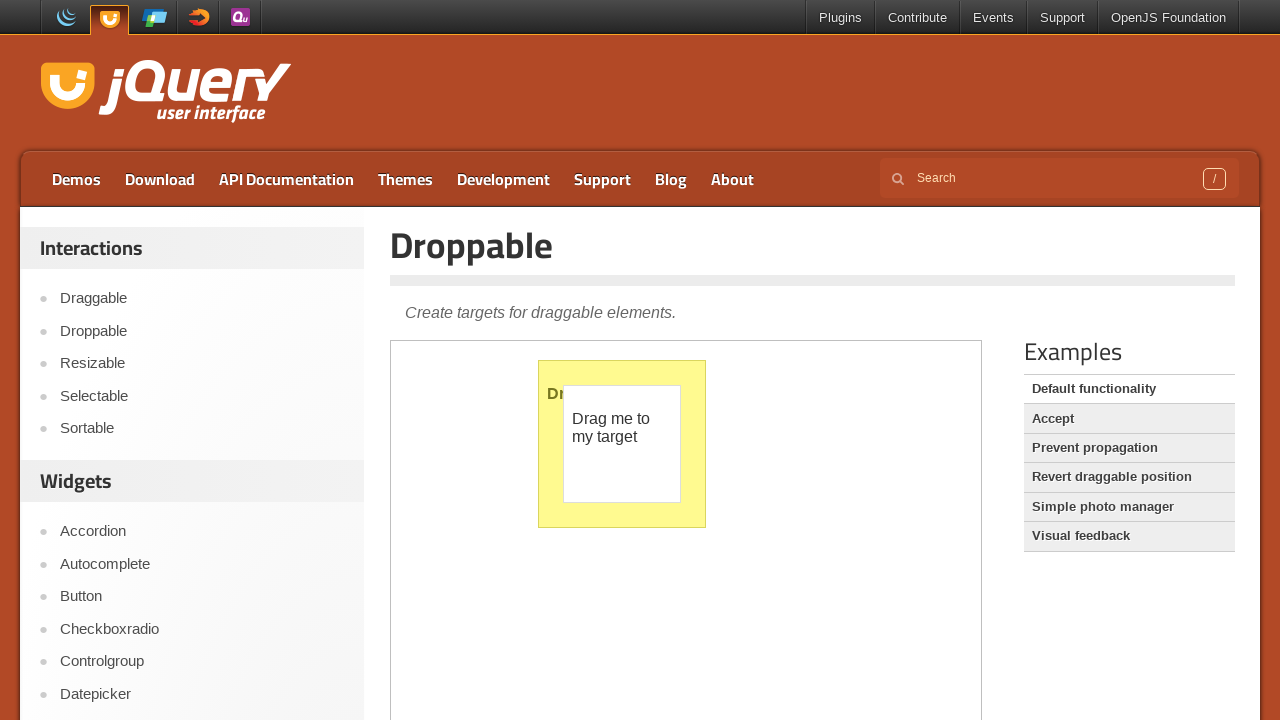